Tests working with multiple browser windows by clicking a link that opens a new window, switching between windows, and verifying the correct window is focused by checking page titles.

Starting URL: http://the-internet.herokuapp.com/windows

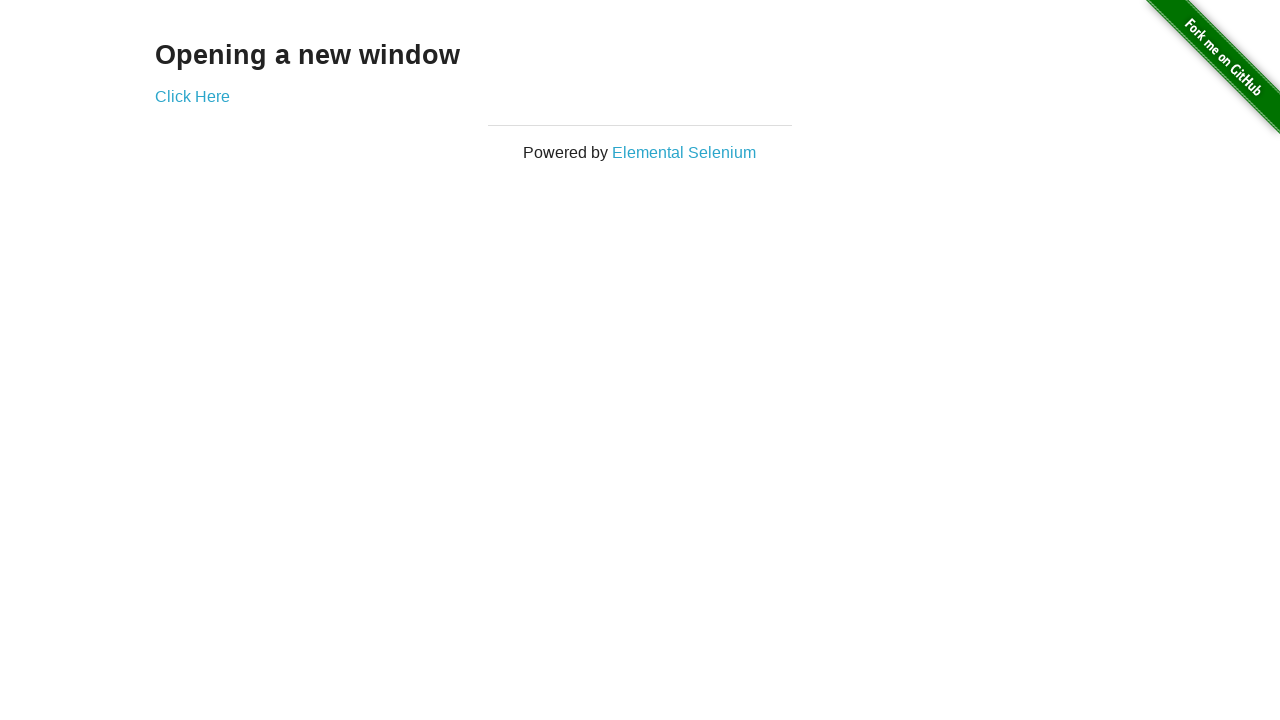

Clicked link to open new window at (192, 96) on .example a
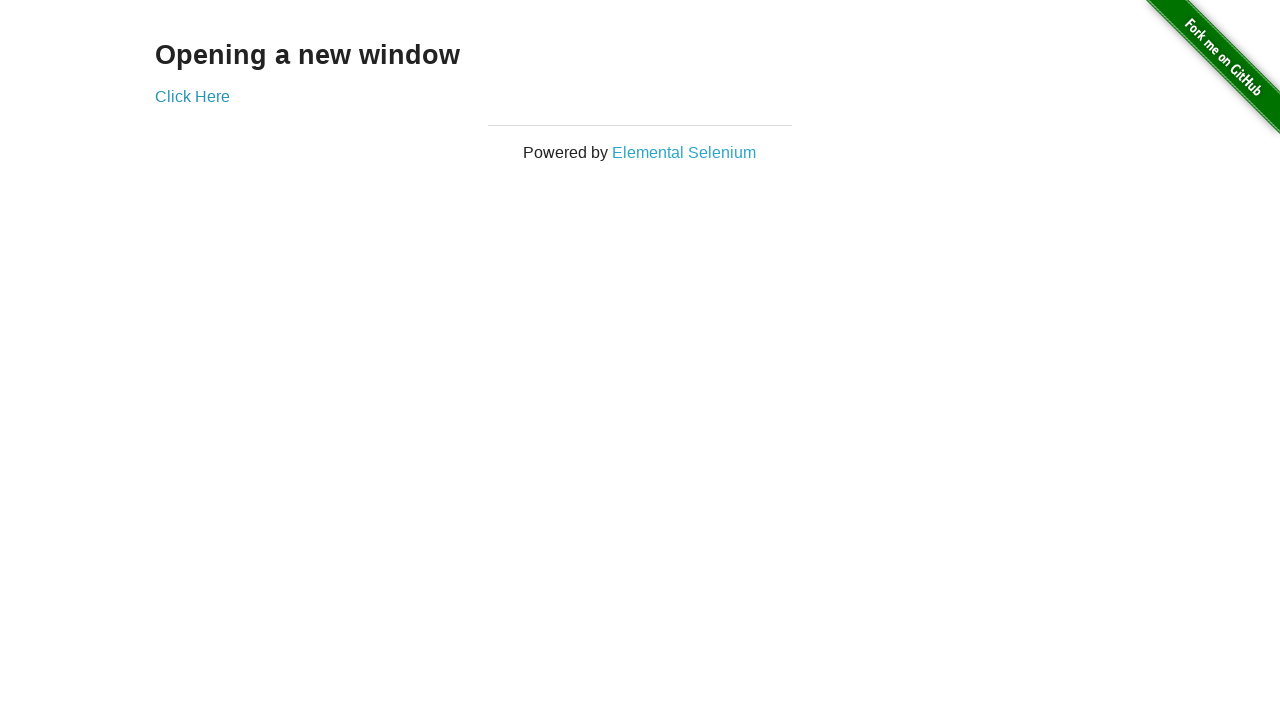

New window loaded
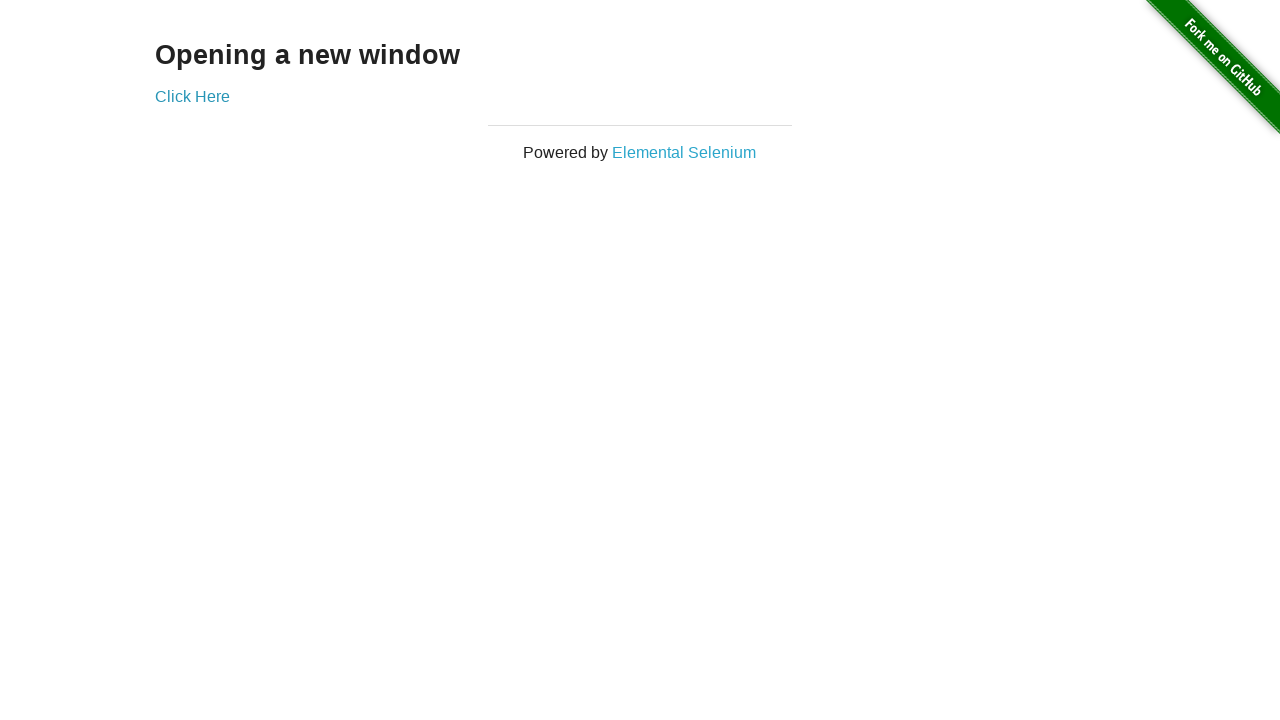

Verified original window title is not 'New Window'
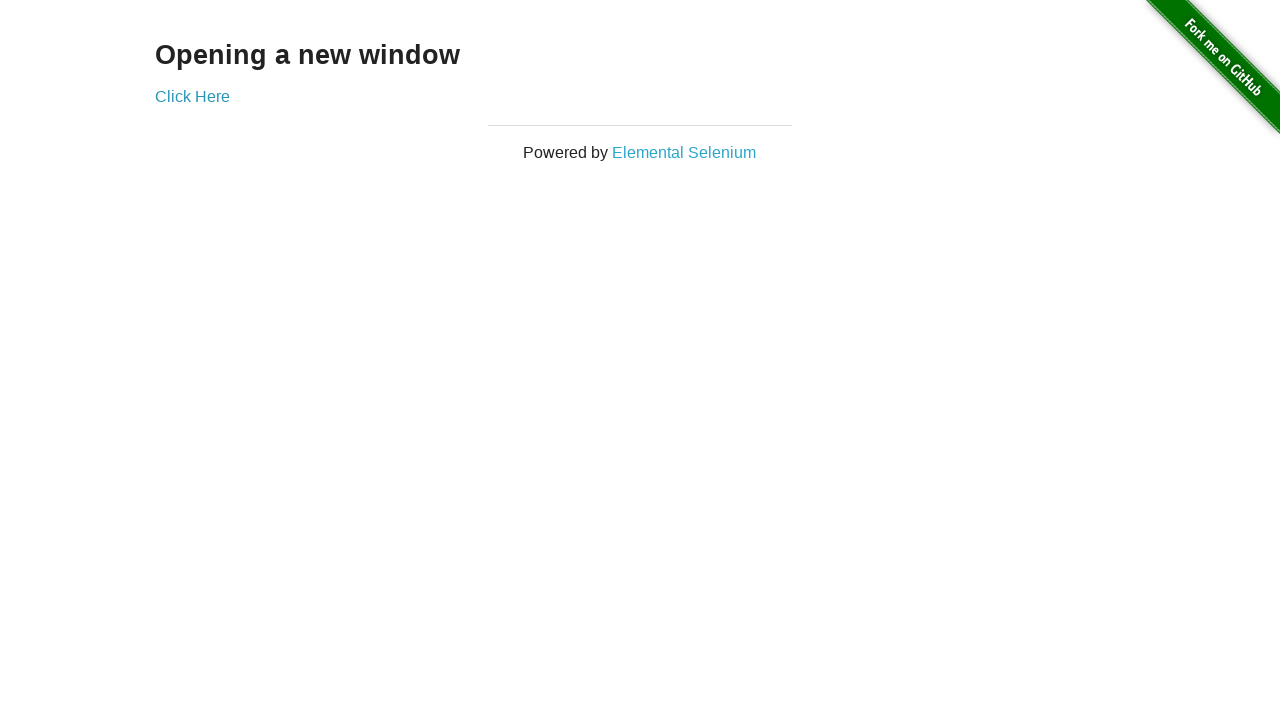

Verified new window title is 'New Window'
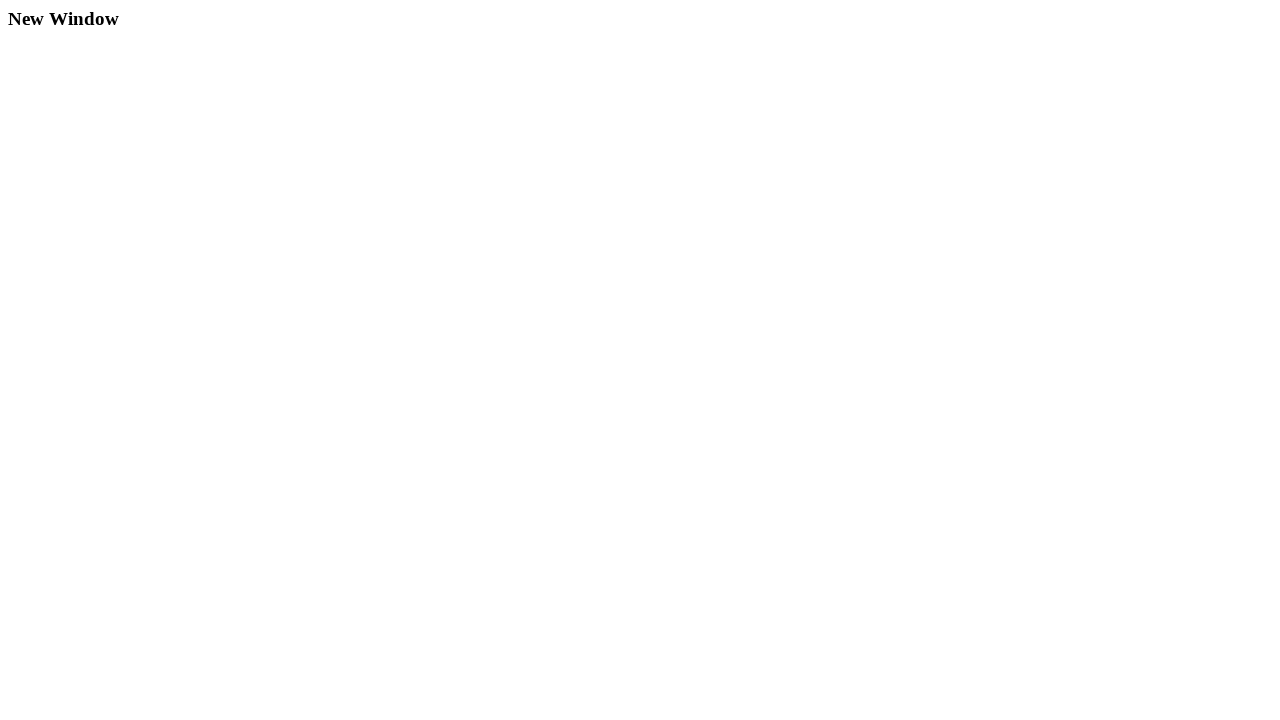

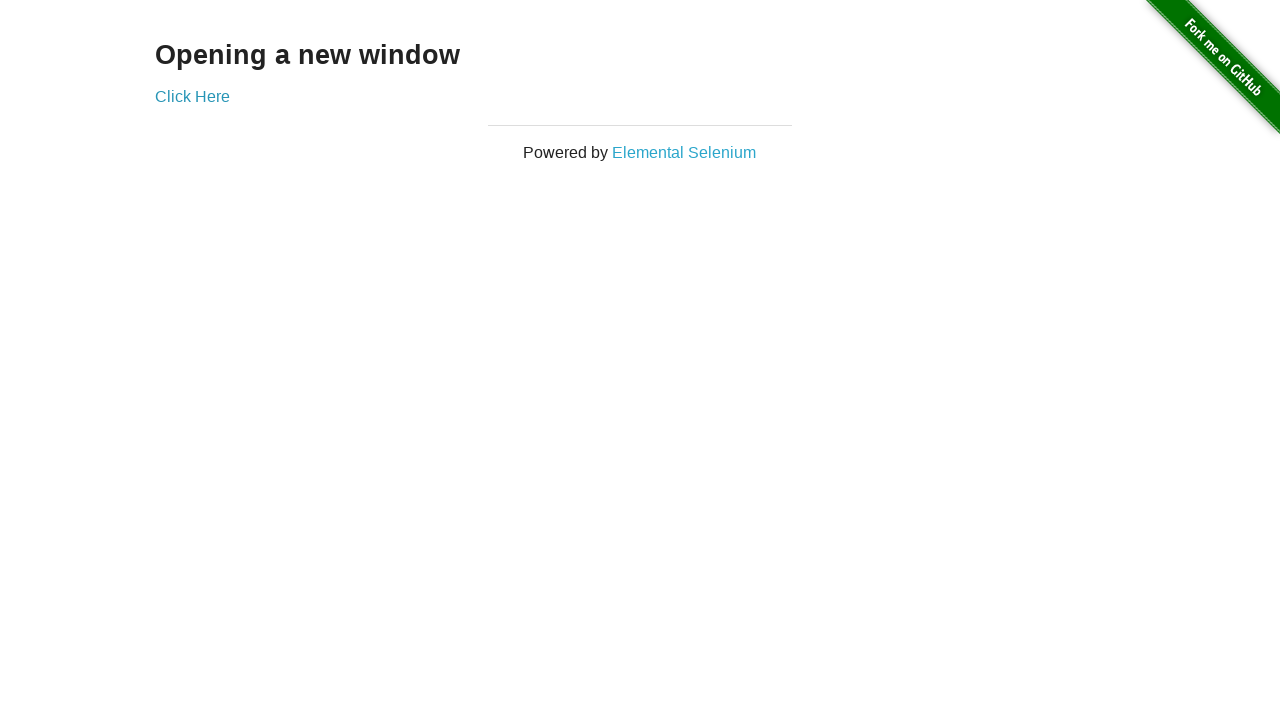